Tests handling of modal popup dialogs on a training website by clicking a launcher button, waiting for a modal to appear, filling form fields within the modal, and submitting the form.

Starting URL: https://training-support.net/webelements/popups

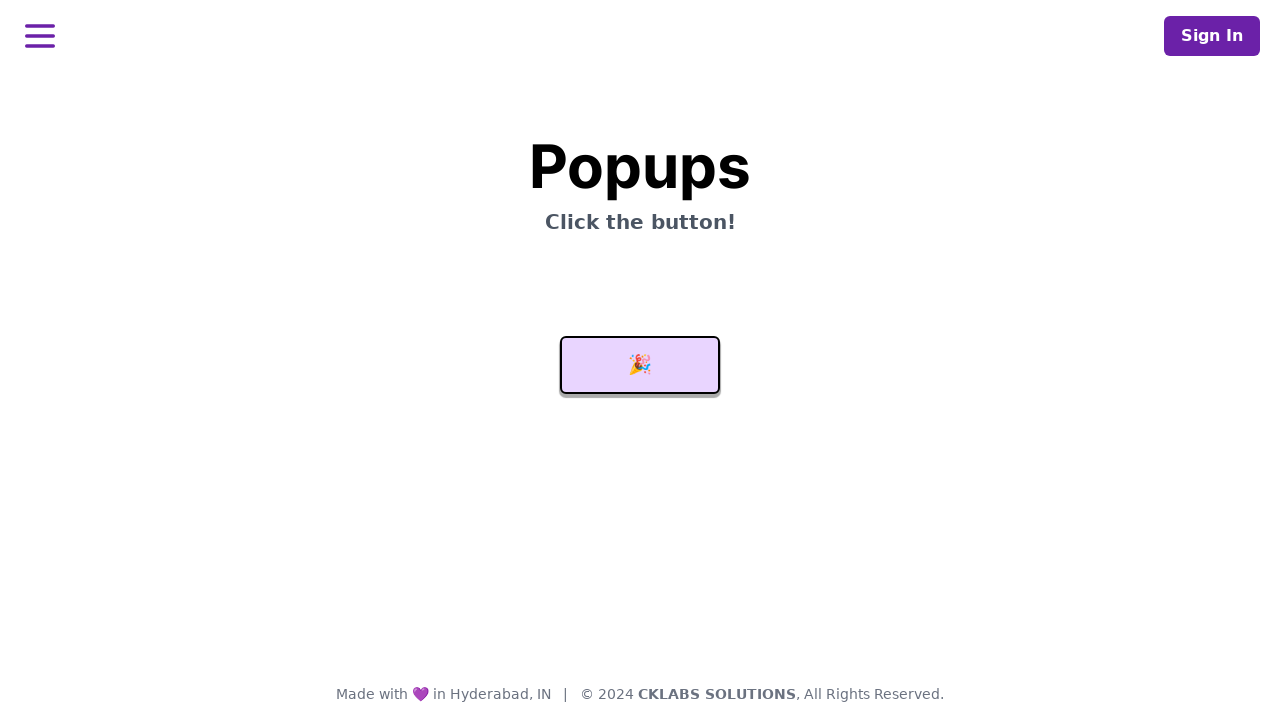

Clicked launcher button to open modal popup at (640, 365) on #launcher
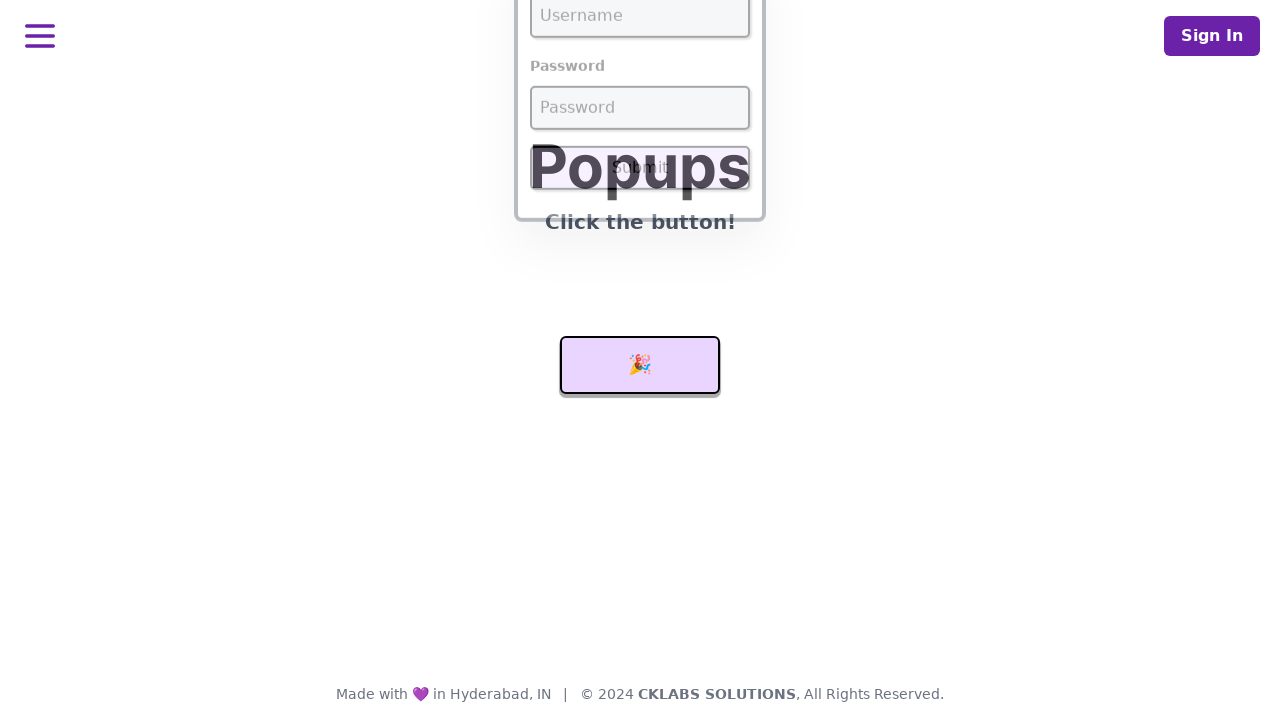

Modal popup appeared with username field visible
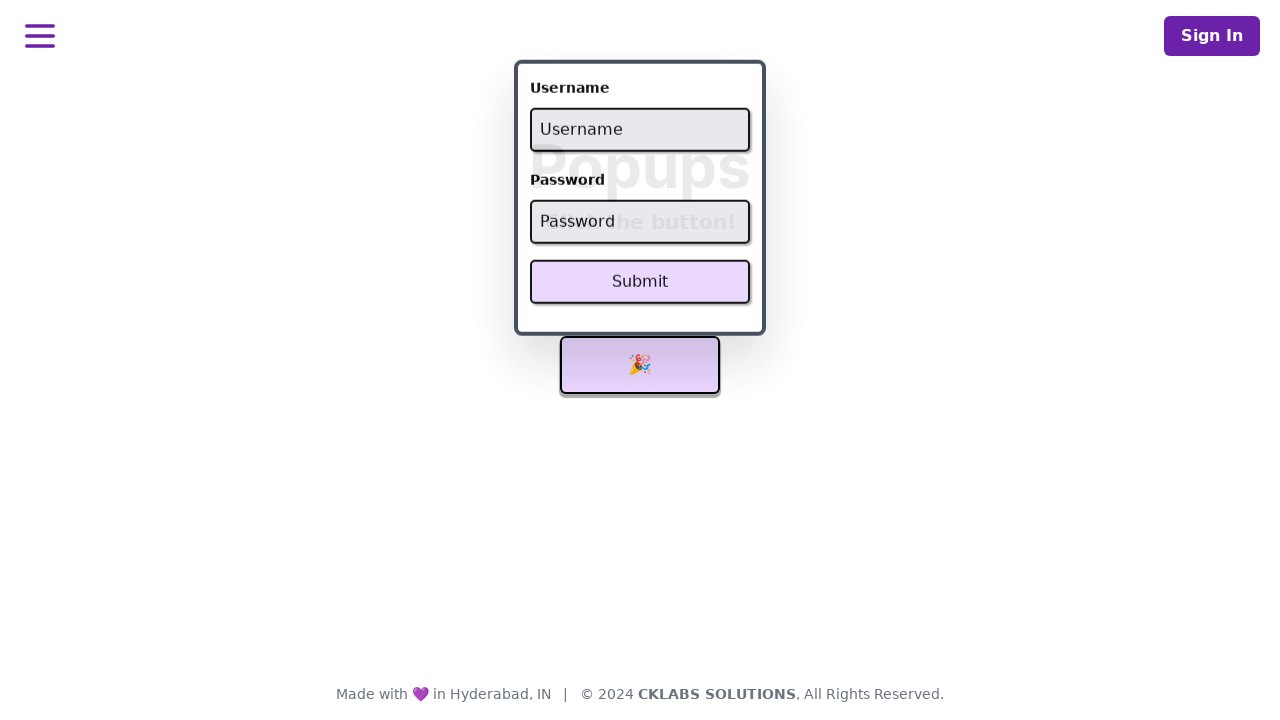

Filled username field with 'admin' on #username
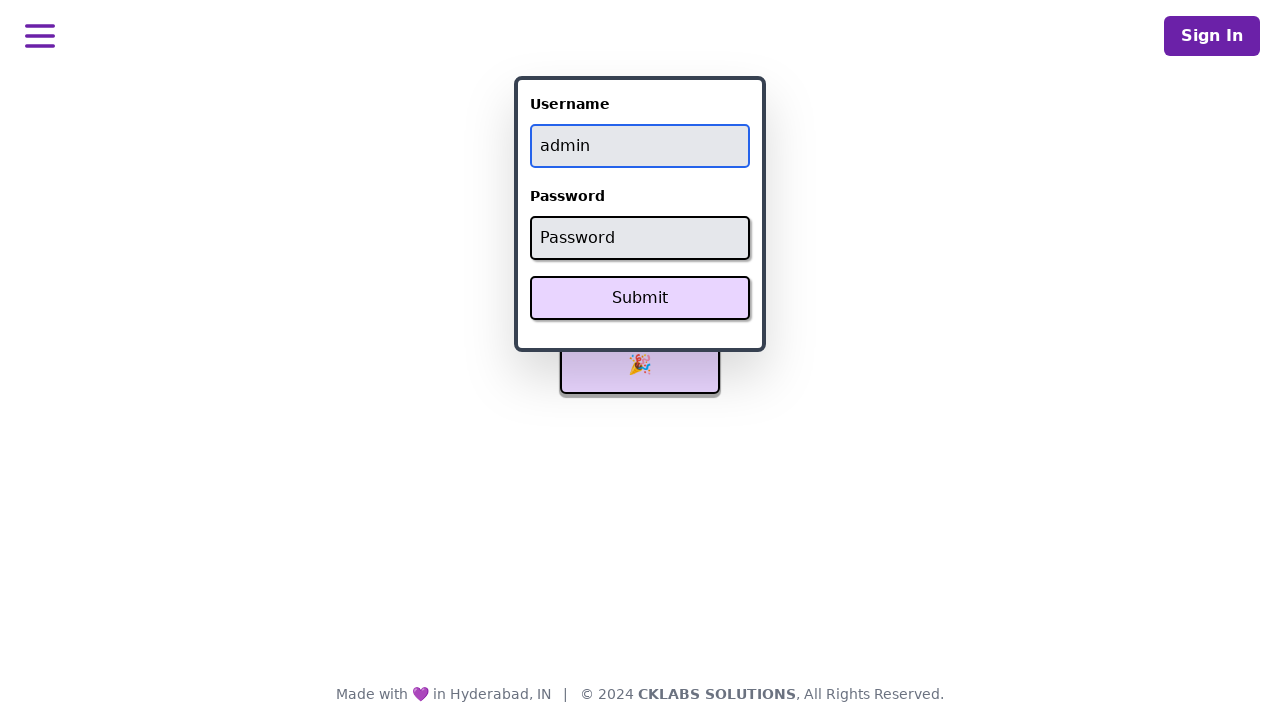

Filled password field with 'password' on #password
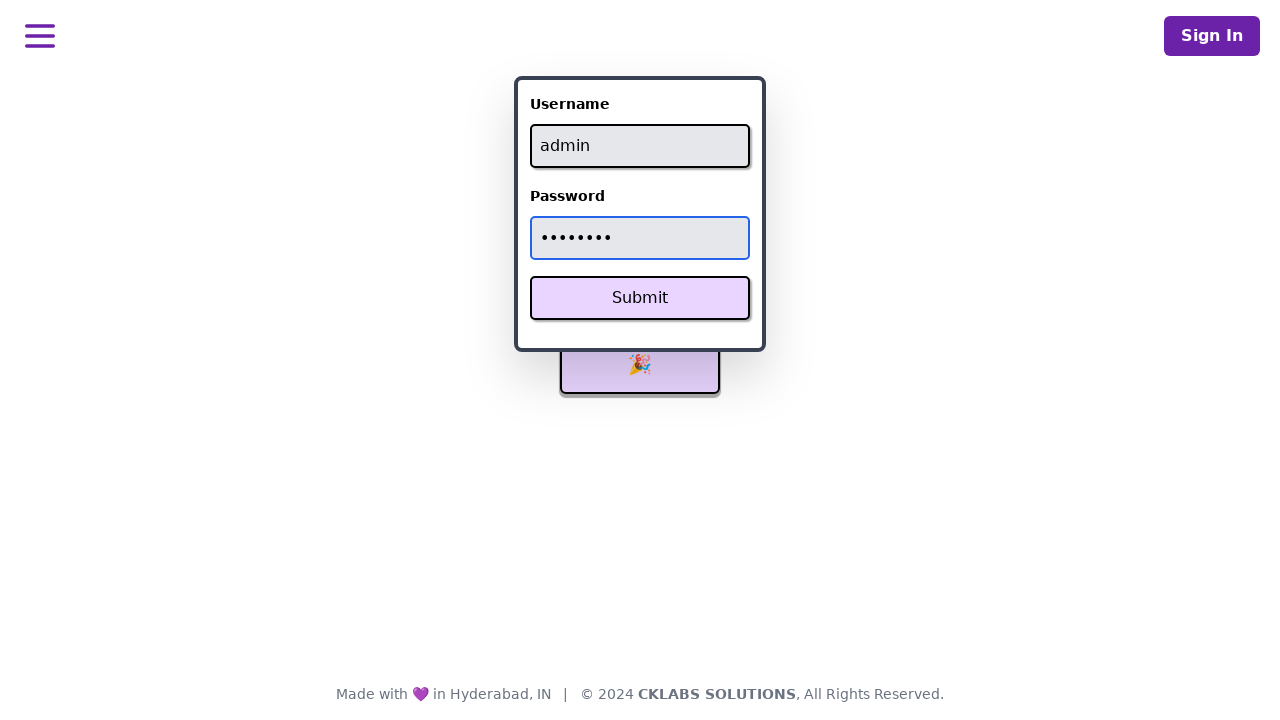

Clicked Submit button to submit form at (640, 298) on xpath=//button[text()='Submit']
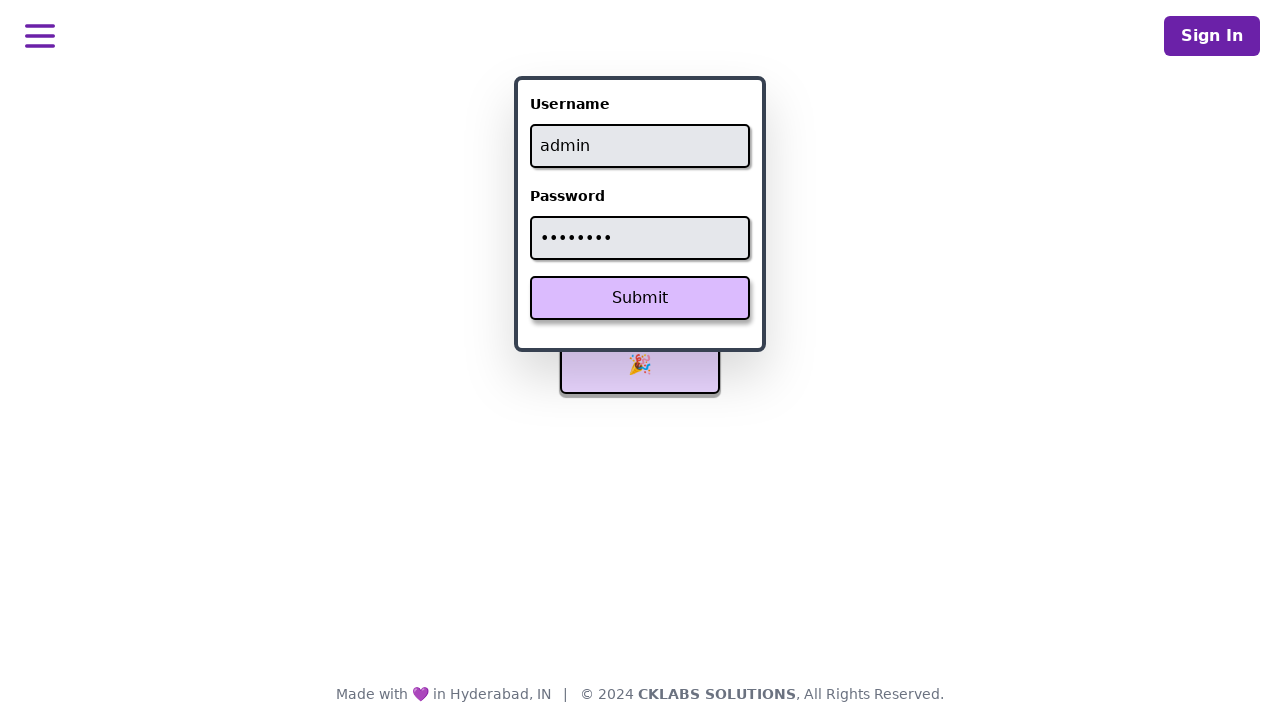

Success message appeared confirming form submission
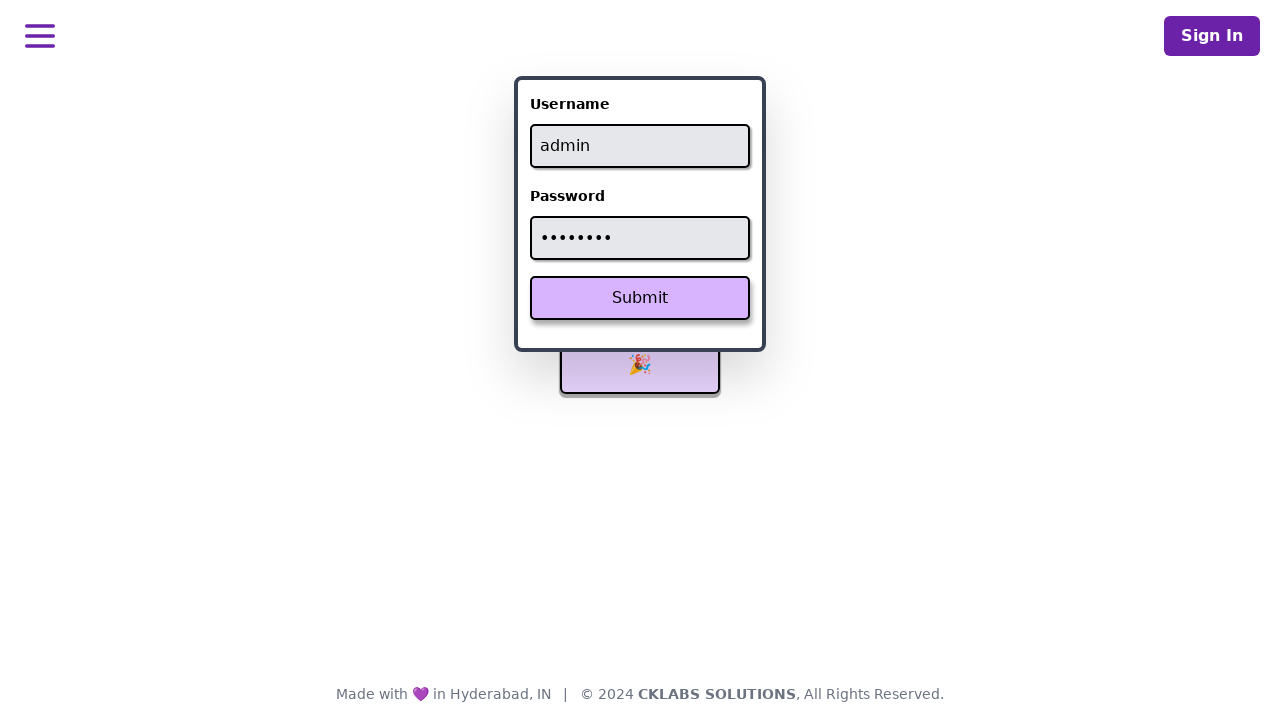

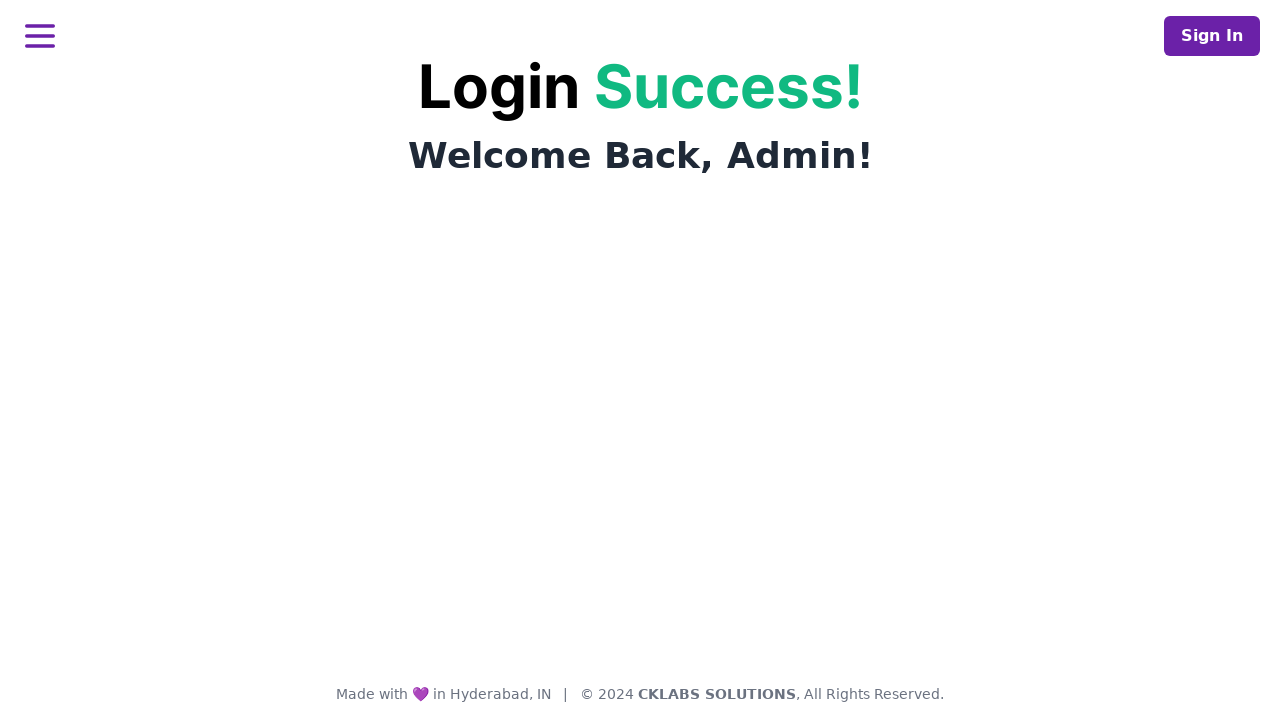